Navigates to the iciba daily sentence page, scrolls down and back up the page, and verifies that the daily sentence content elements (English text, Chinese translation, and description) are displayed.

Starting URL: http://news.iciba.com/views/dailysentence/daily.html#!/detail/title/2024-03-15

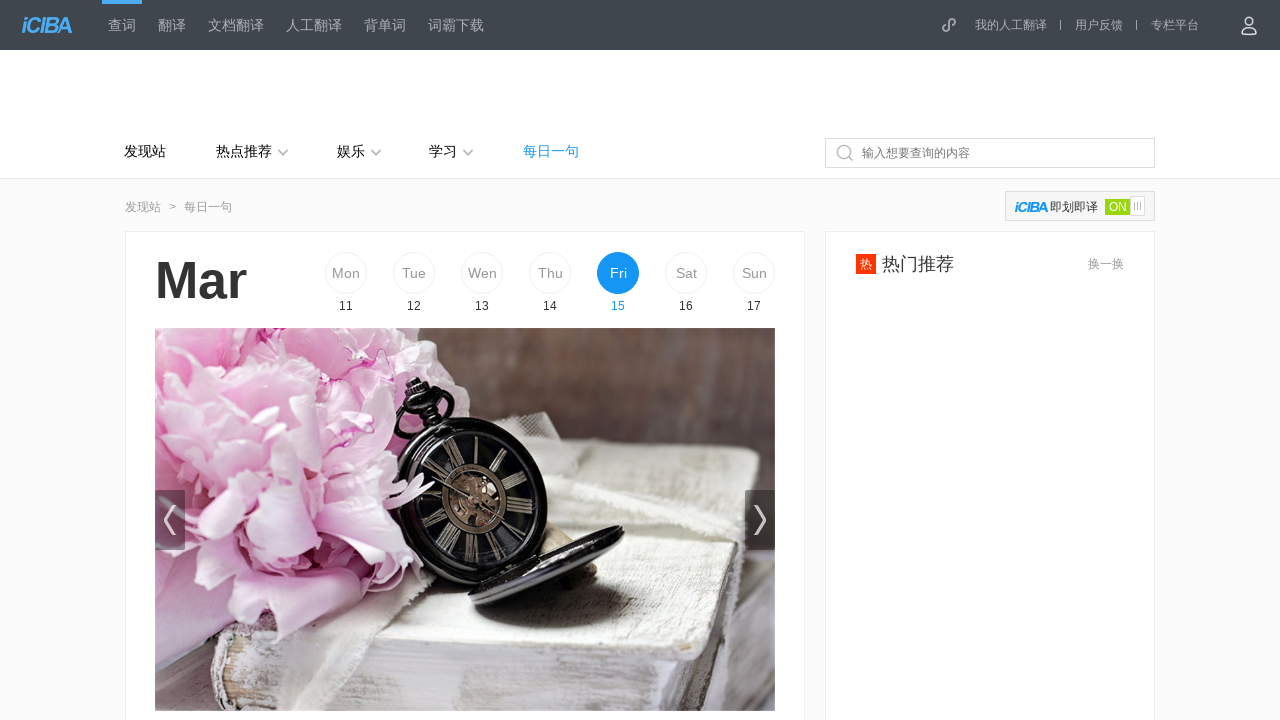

Scrolled down to 80% of page height
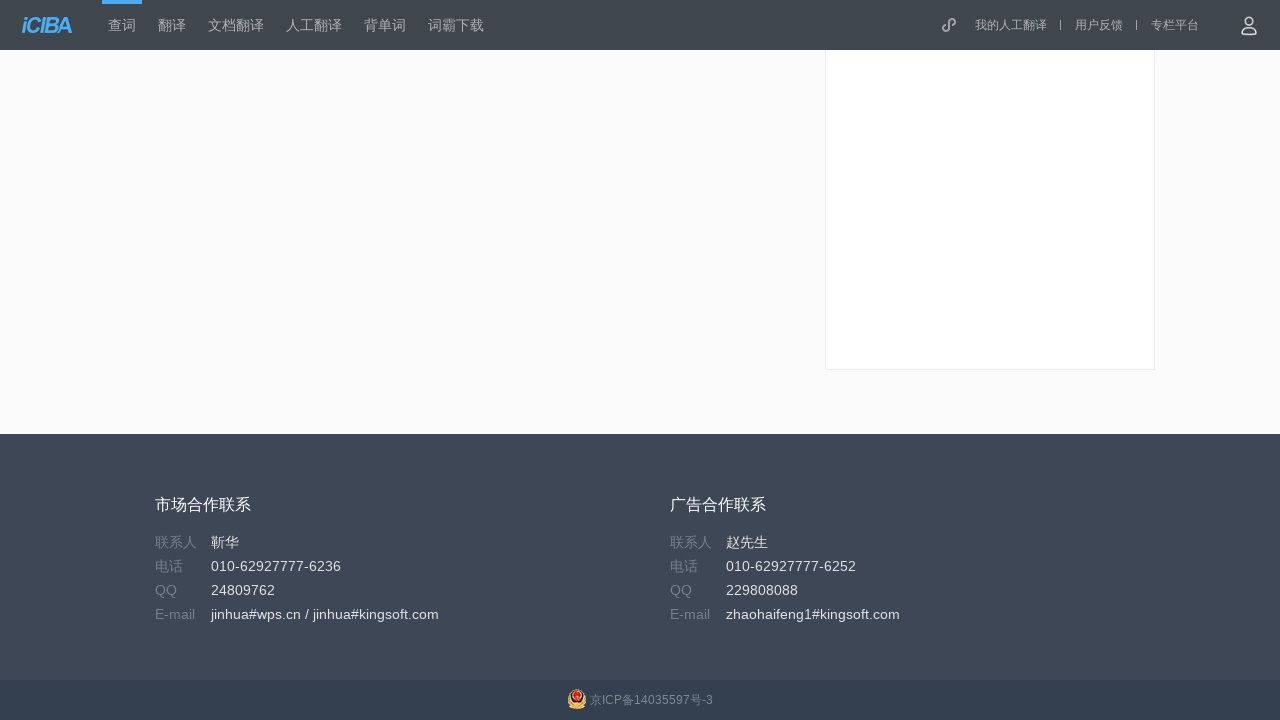

Waited 3 seconds for content to load after scrolling down
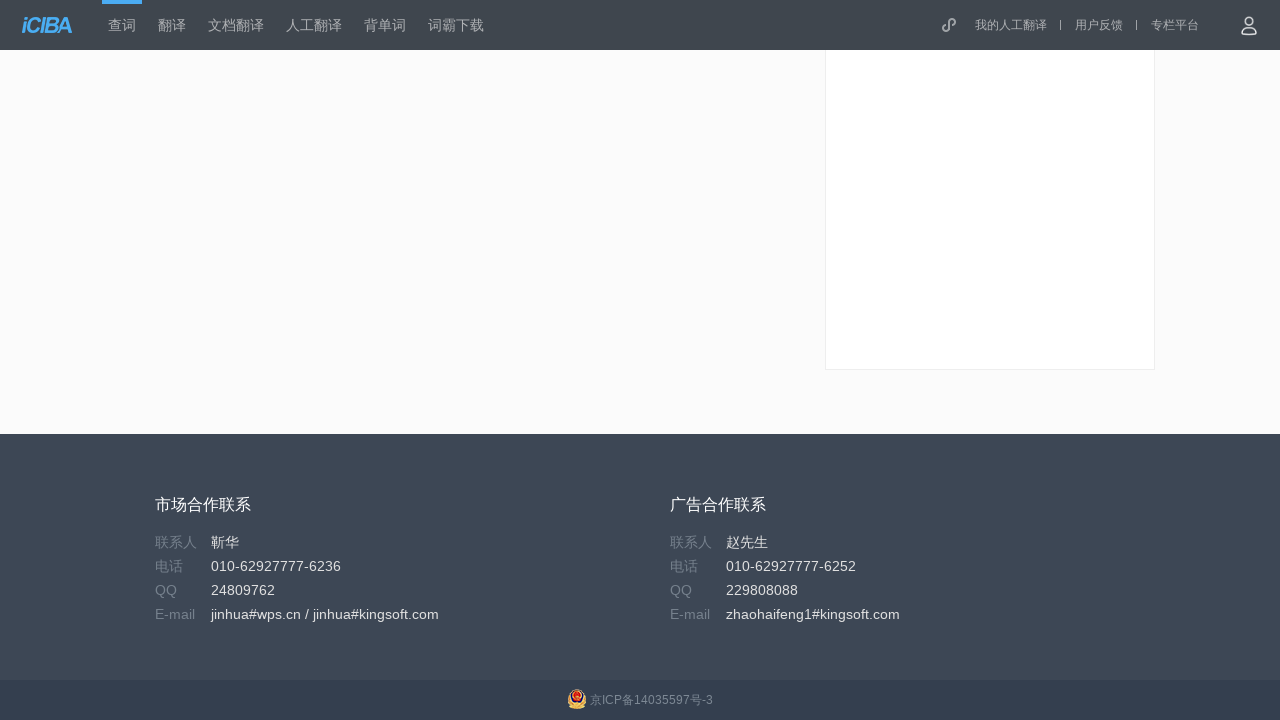

Scrolled back up to 10% of page height
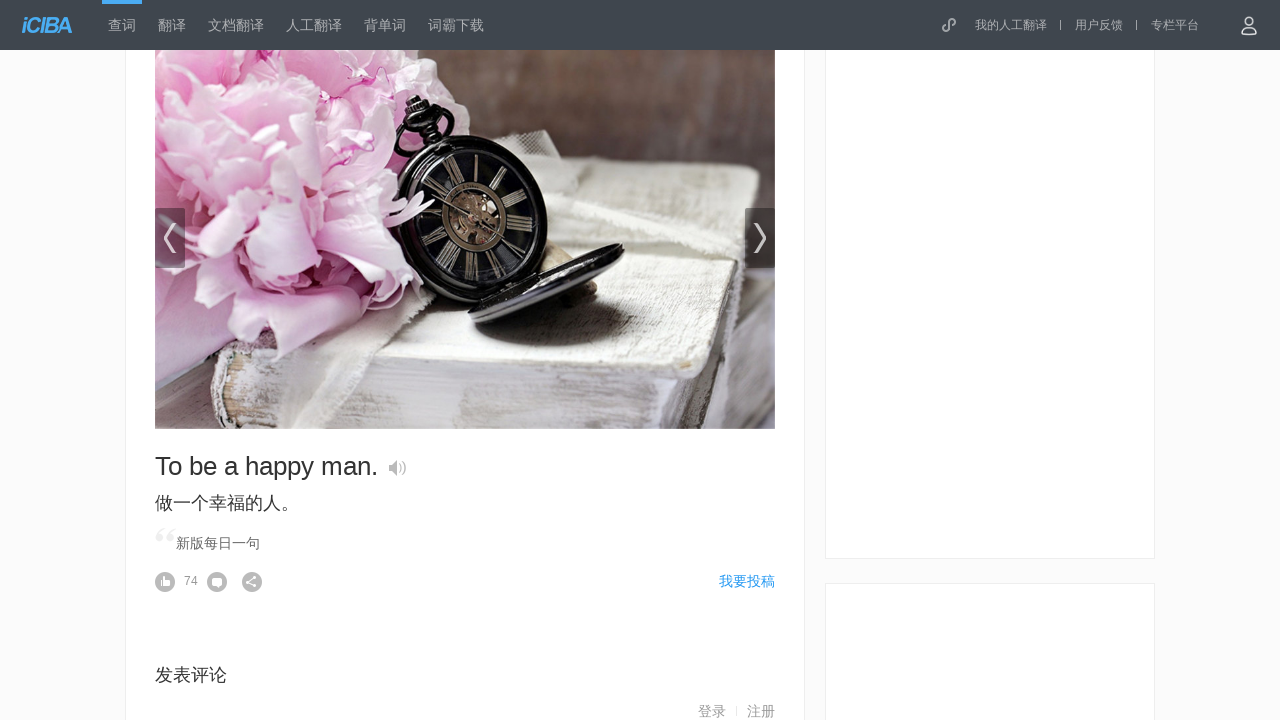

Waited 3 seconds after scrolling back up
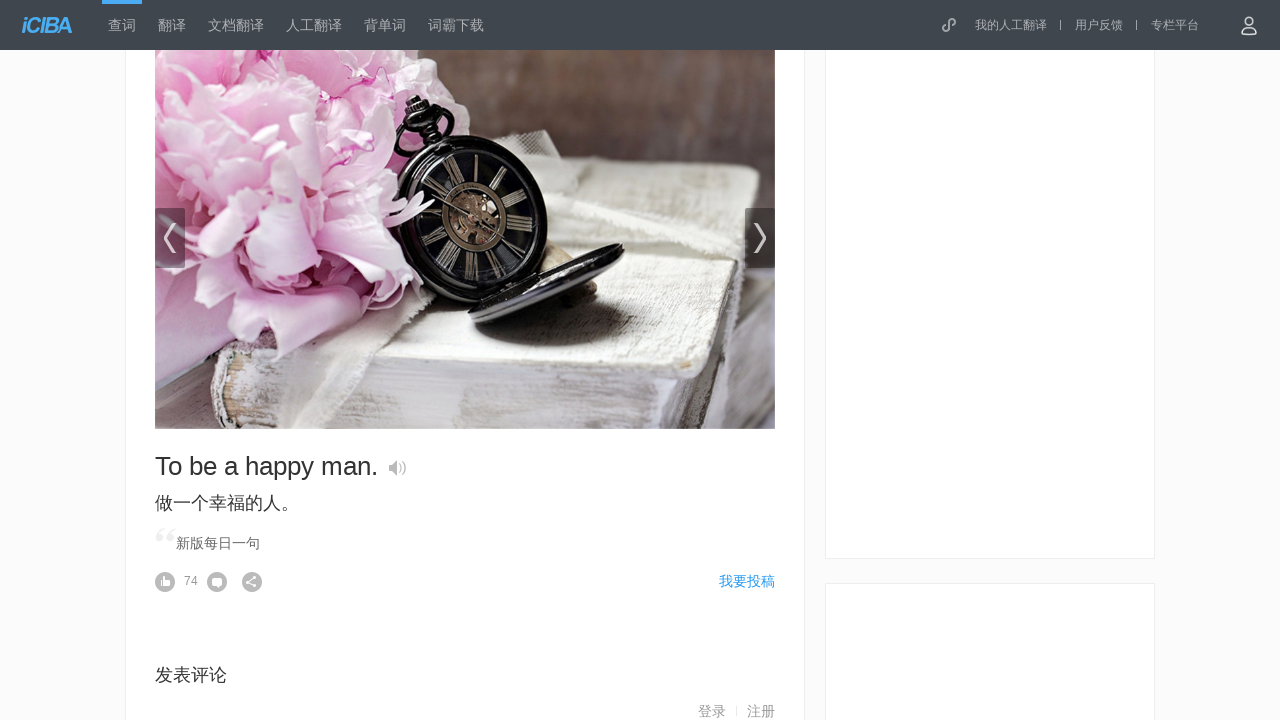

Verified English text content element is displayed
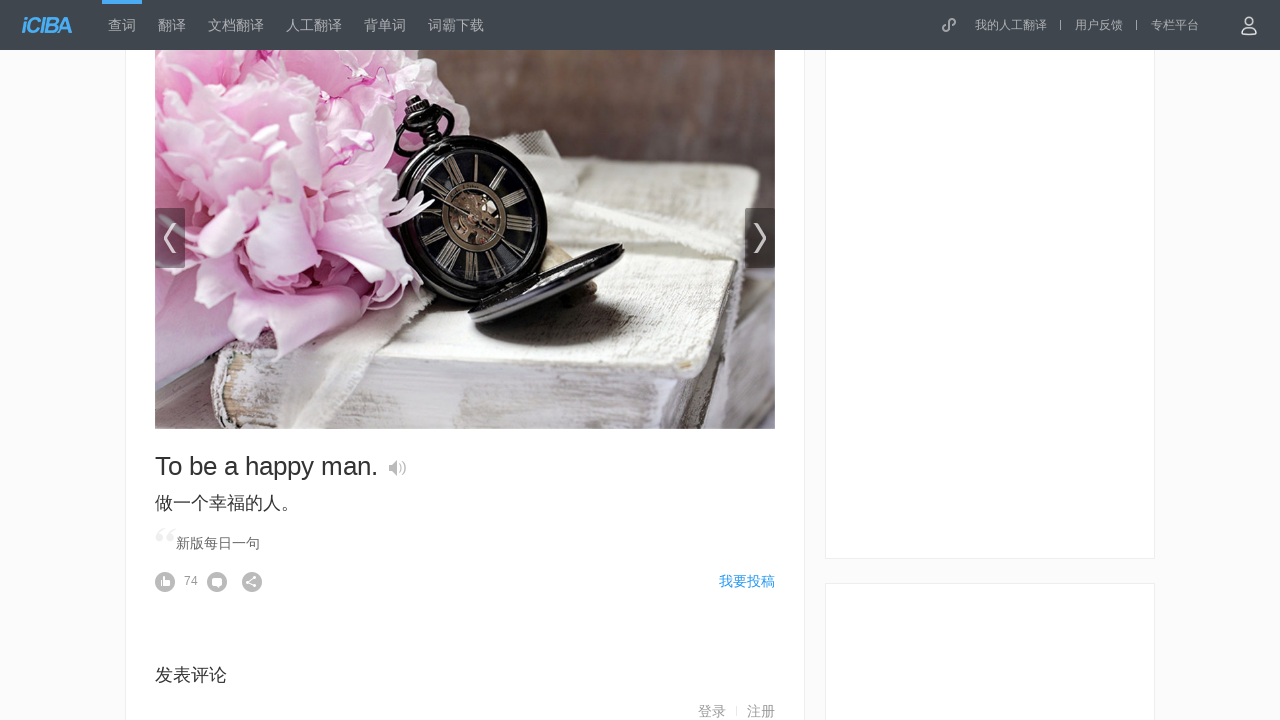

Verified Chinese translation content element is displayed
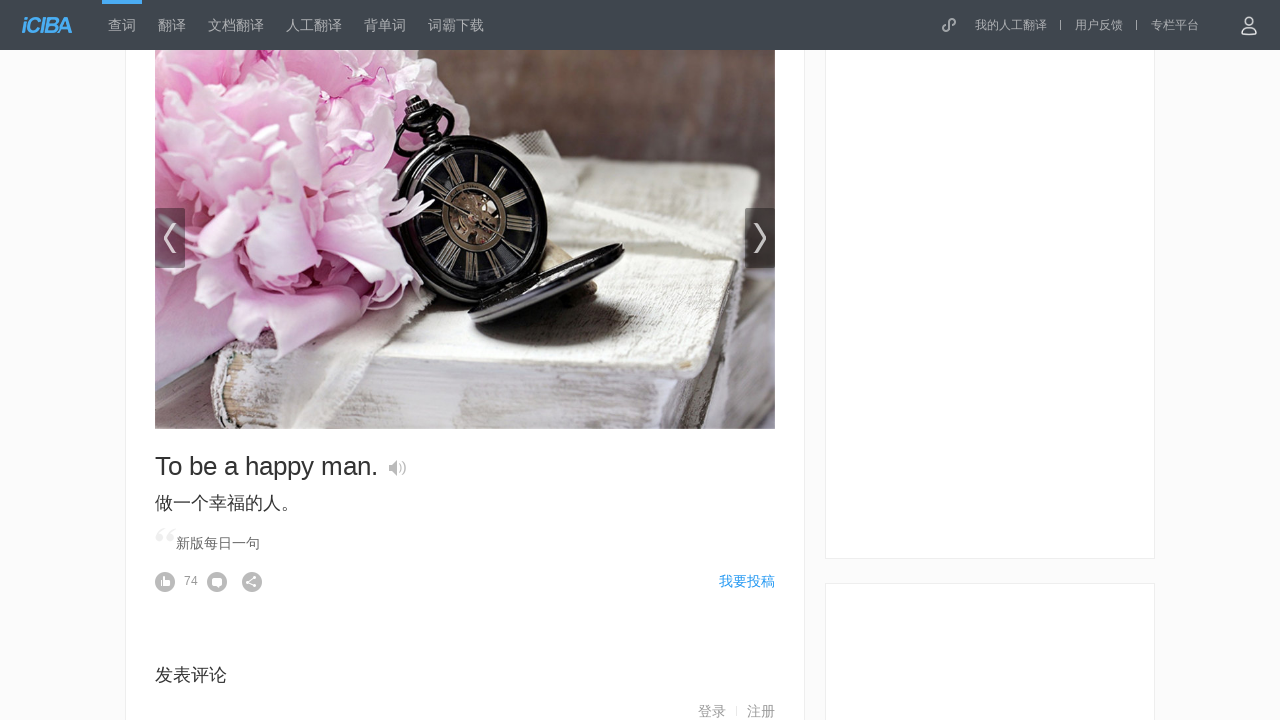

Verified description content element is displayed
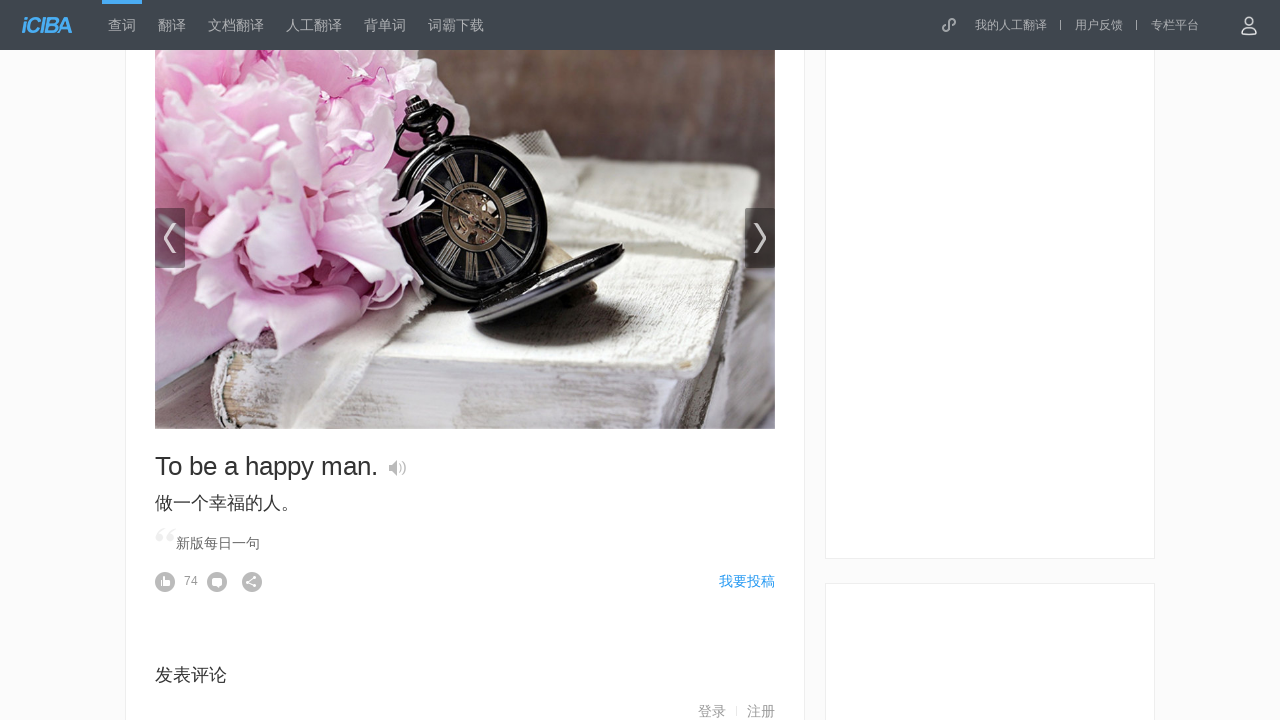

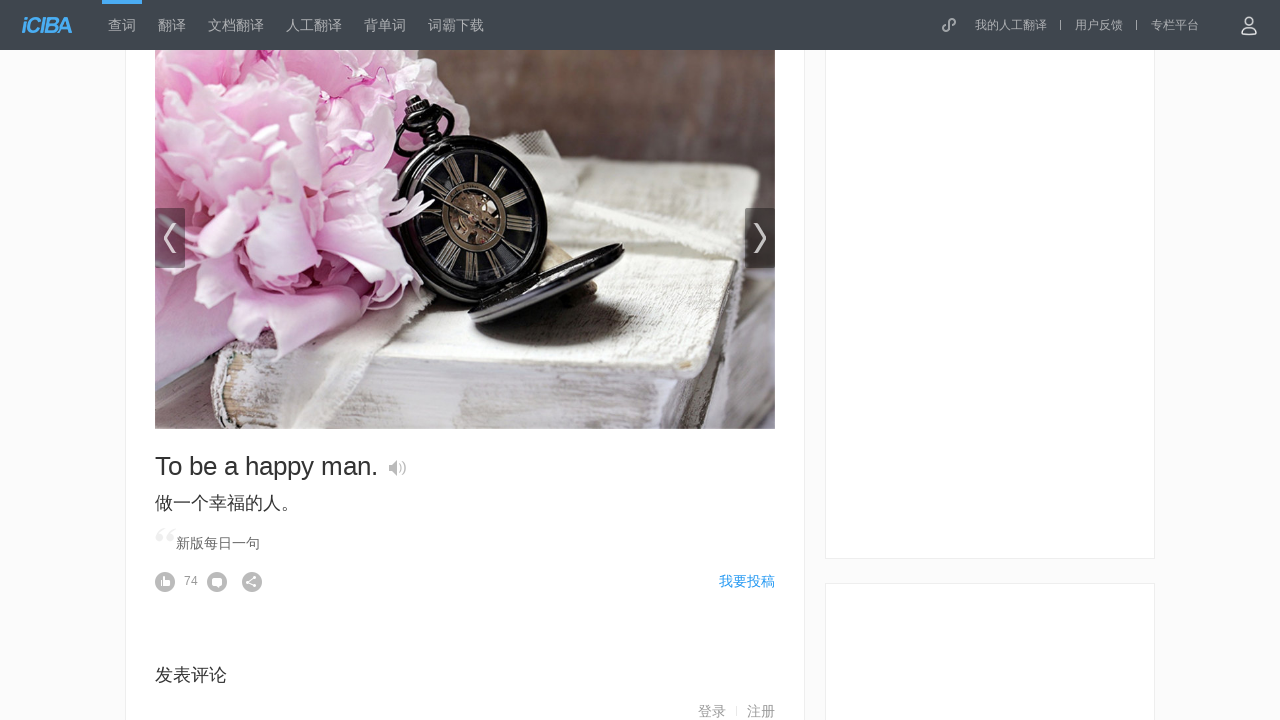